Tests that the clear completed button is hidden when no items are completed

Starting URL: https://demo.playwright.dev/todomvc

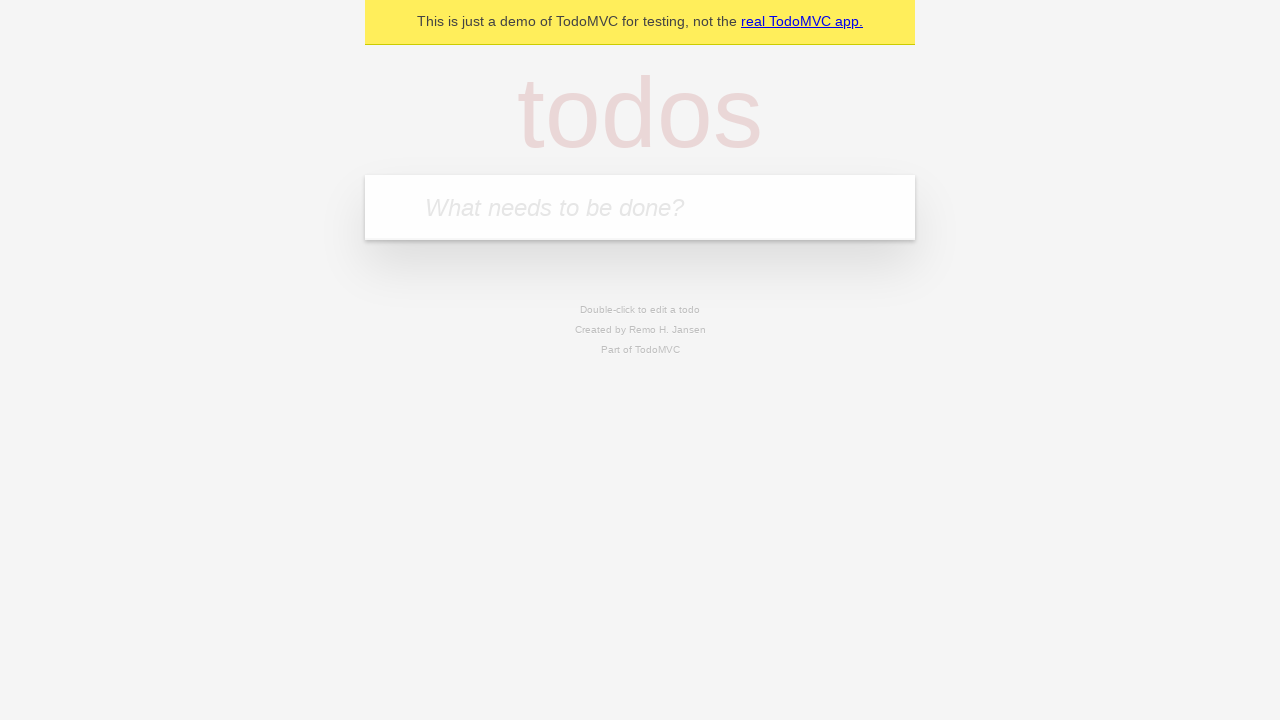

Filled todo input with 'buy some cheese' on internal:attr=[placeholder="What needs to be done?"i]
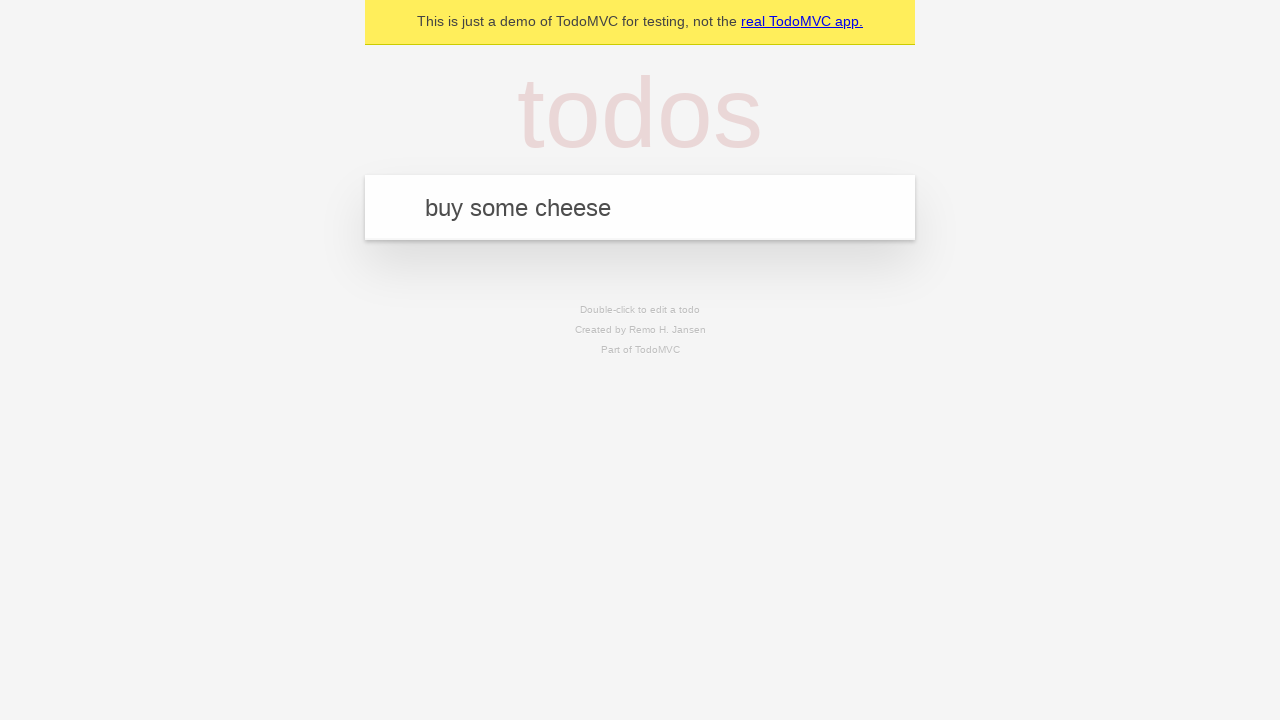

Pressed Enter to create first todo on internal:attr=[placeholder="What needs to be done?"i]
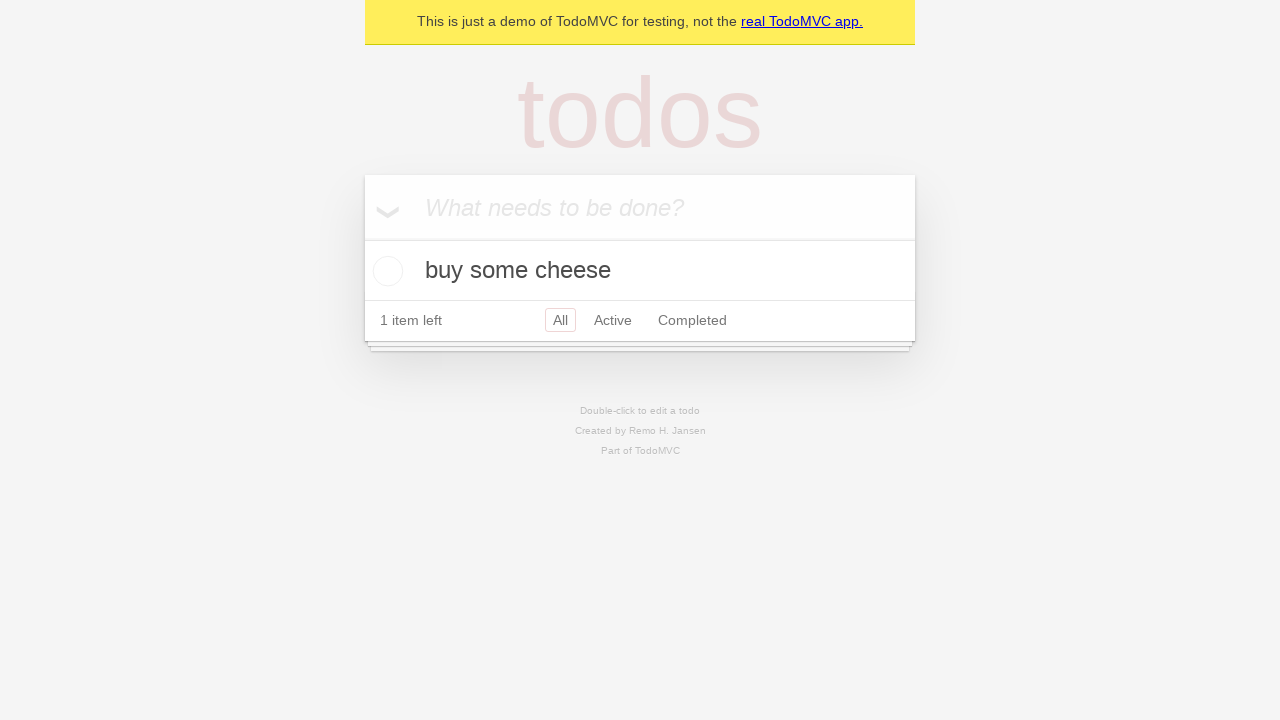

Filled todo input with 'feed the cat' on internal:attr=[placeholder="What needs to be done?"i]
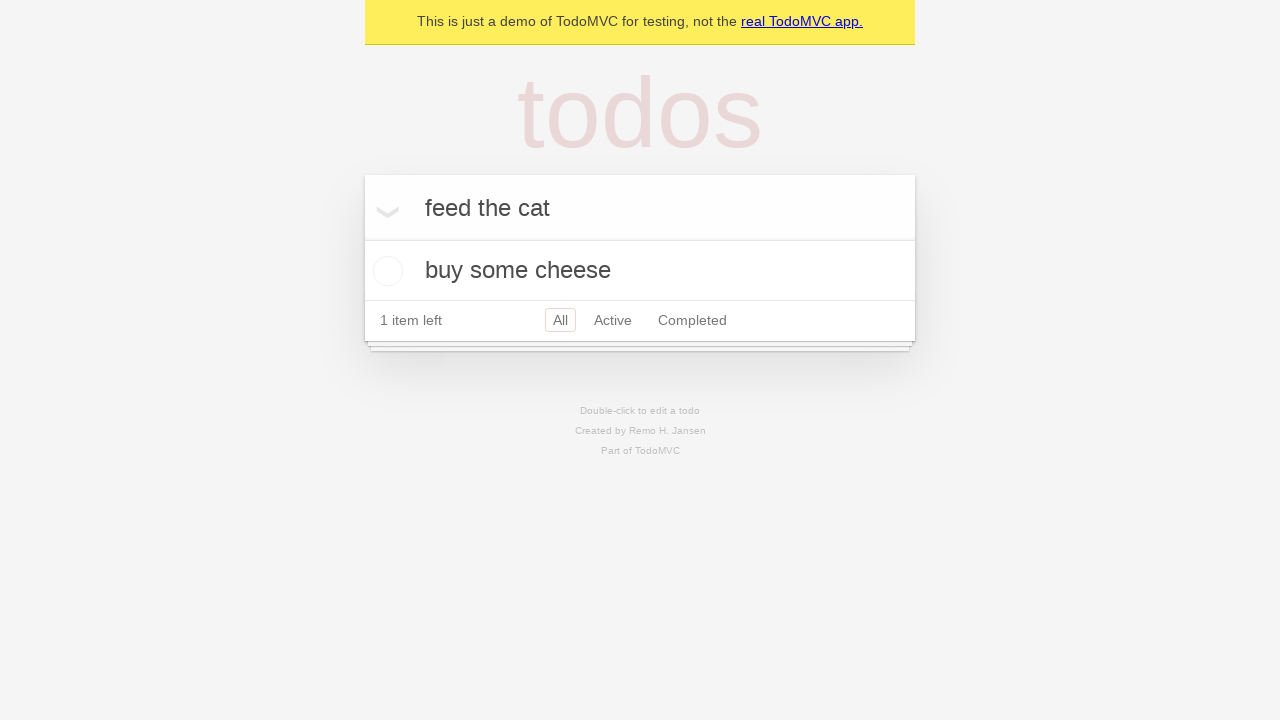

Pressed Enter to create second todo on internal:attr=[placeholder="What needs to be done?"i]
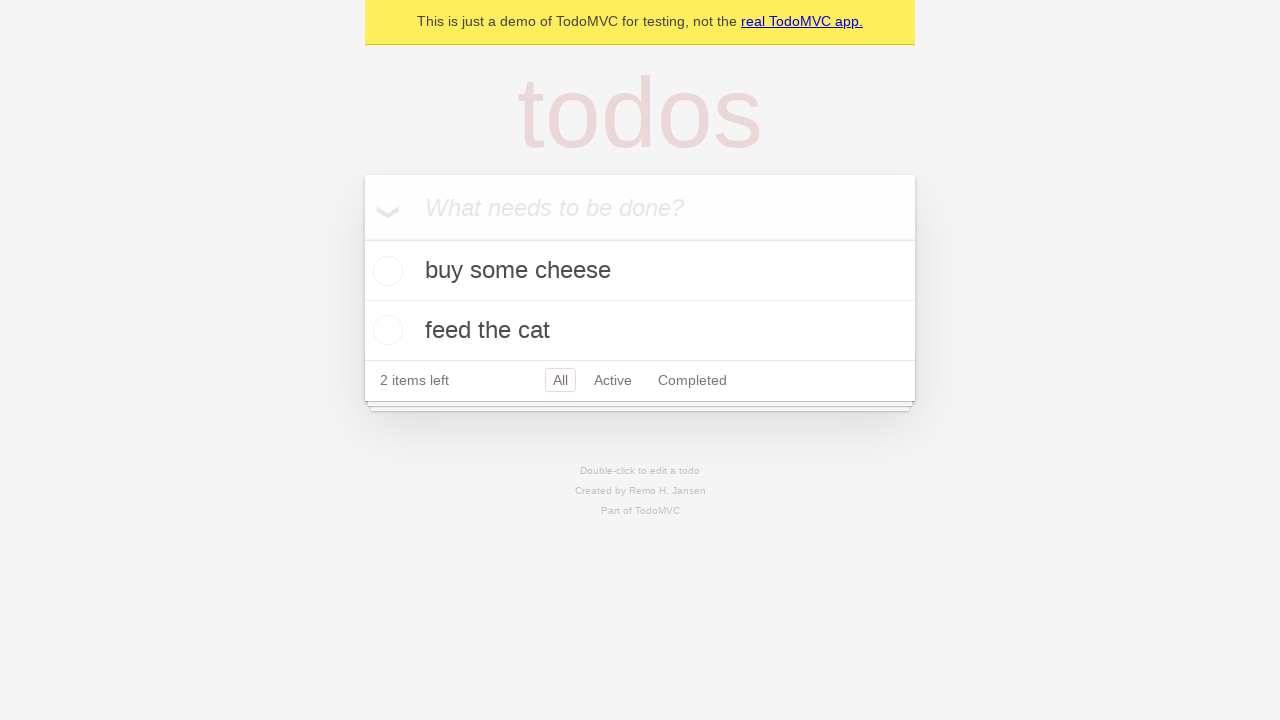

Filled todo input with 'book a doctors appointment' on internal:attr=[placeholder="What needs to be done?"i]
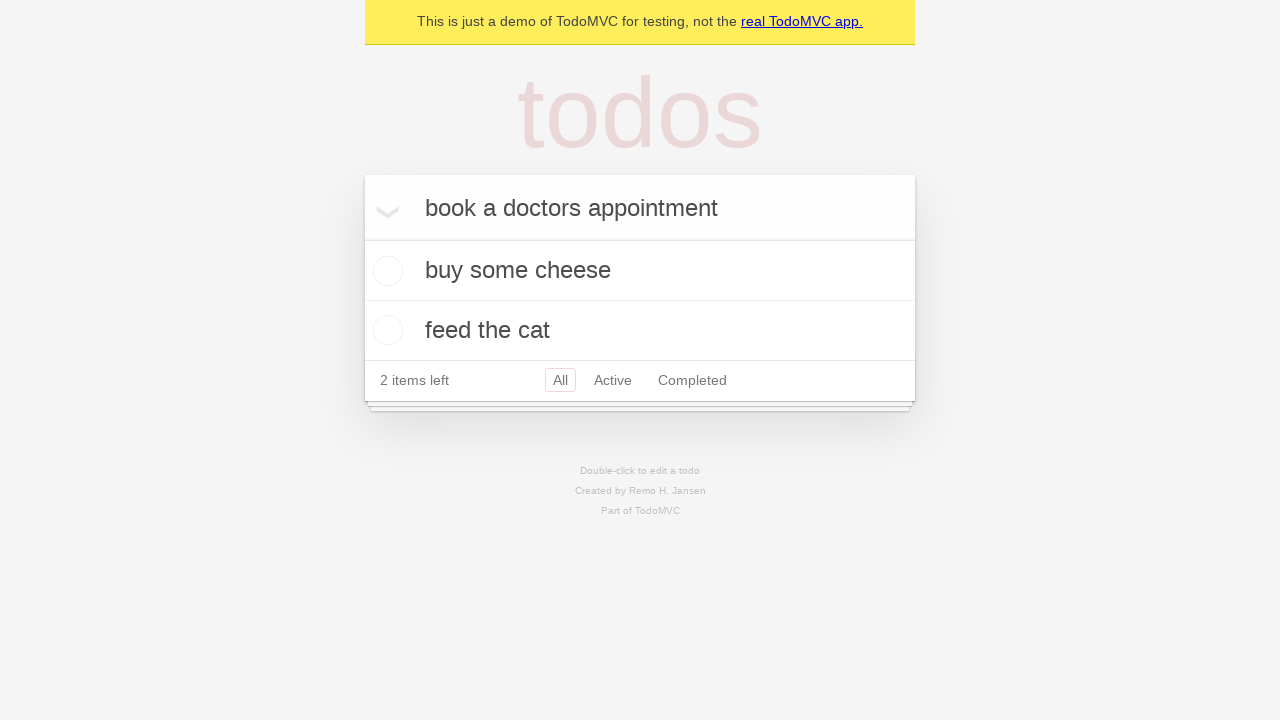

Pressed Enter to create third todo on internal:attr=[placeholder="What needs to be done?"i]
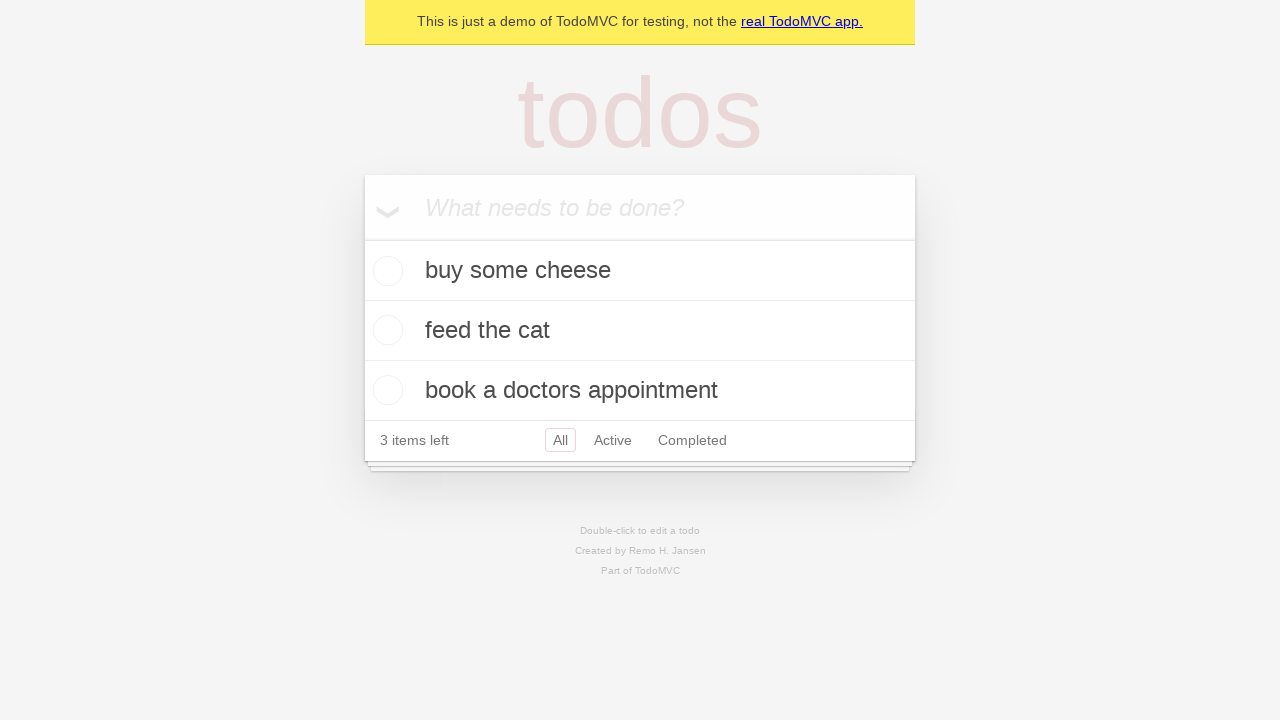

Marked first todo as completed at (385, 271) on .todo-list li .toggle >> nth=0
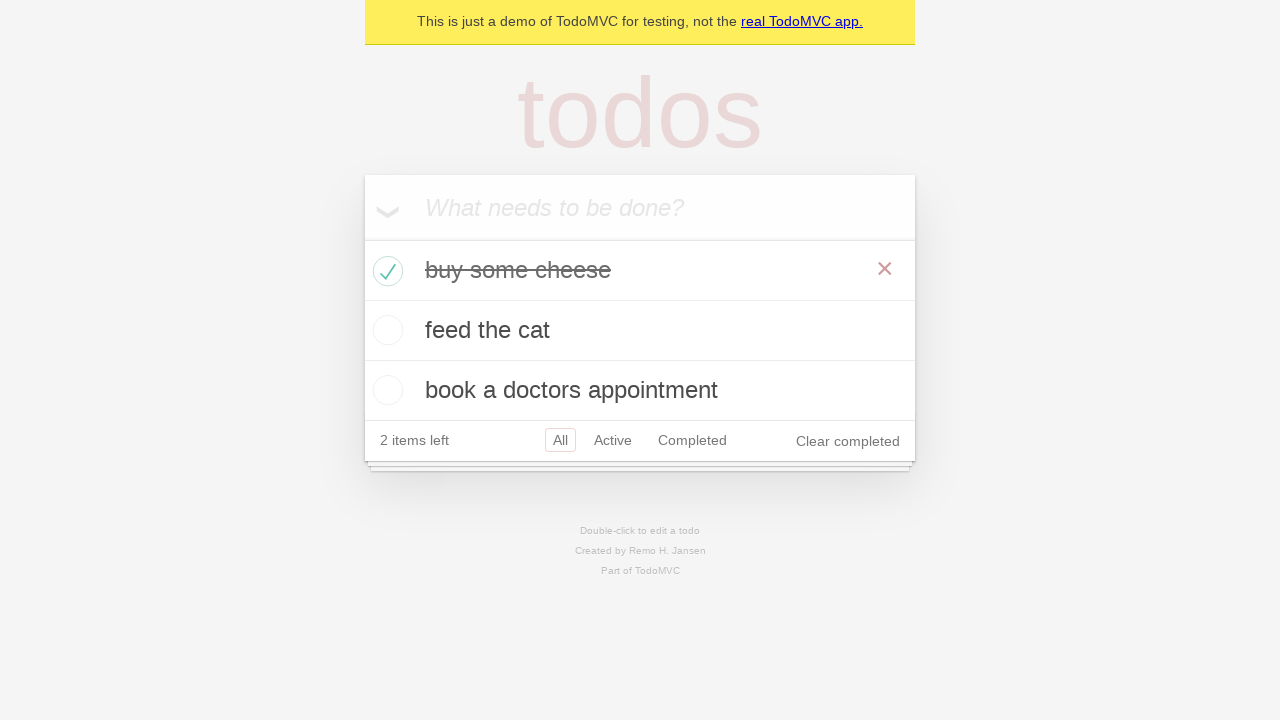

Clicked 'Clear completed' button at (848, 441) on internal:role=button[name="Clear completed"i]
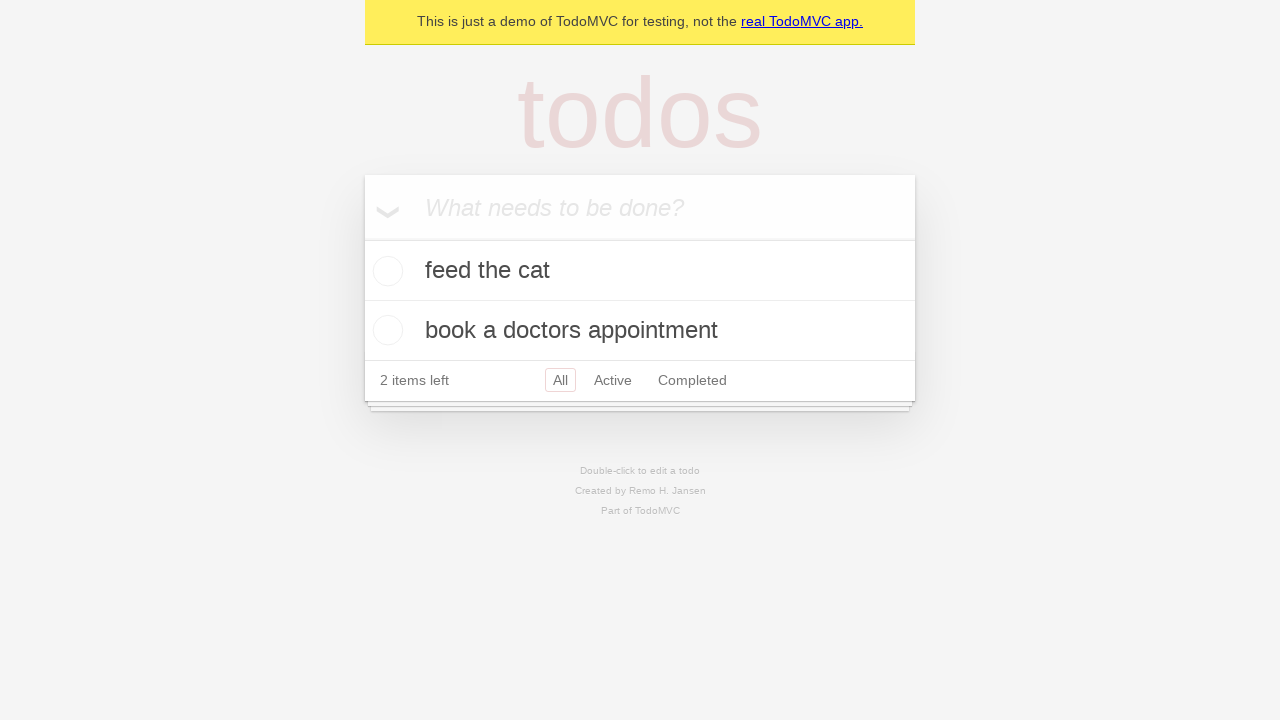

Clear completed button is now hidden when no items are completed
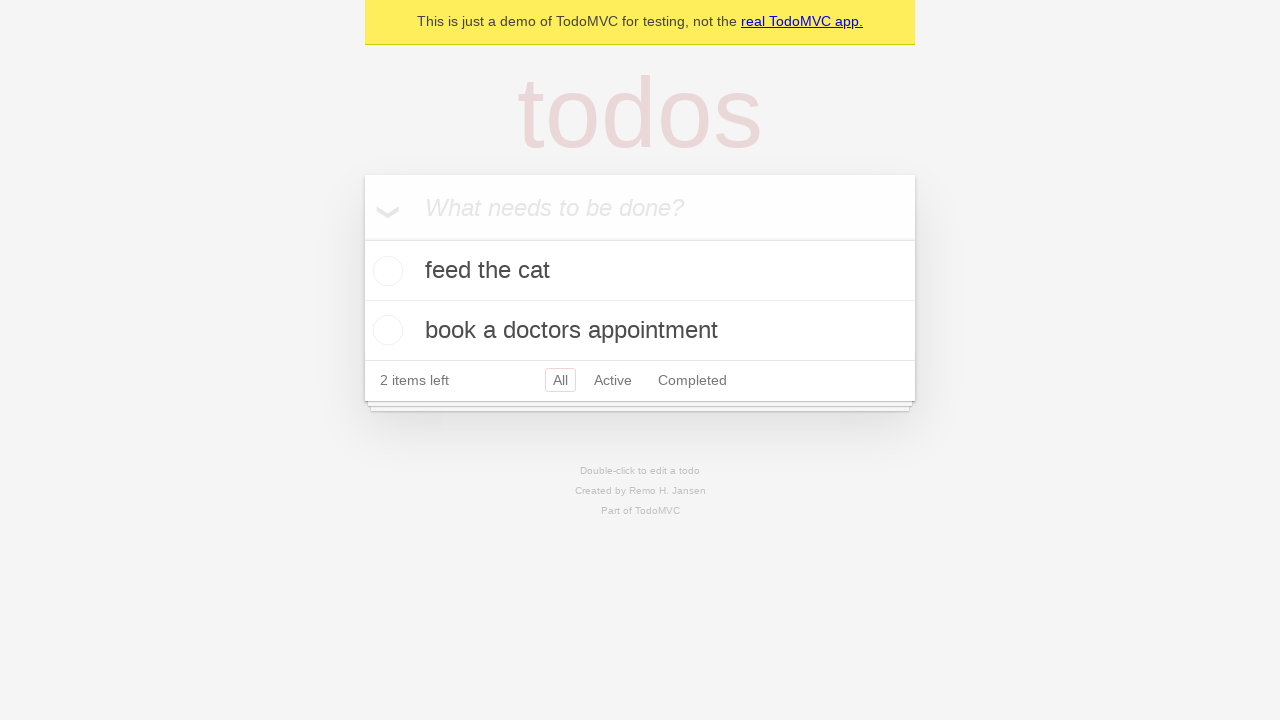

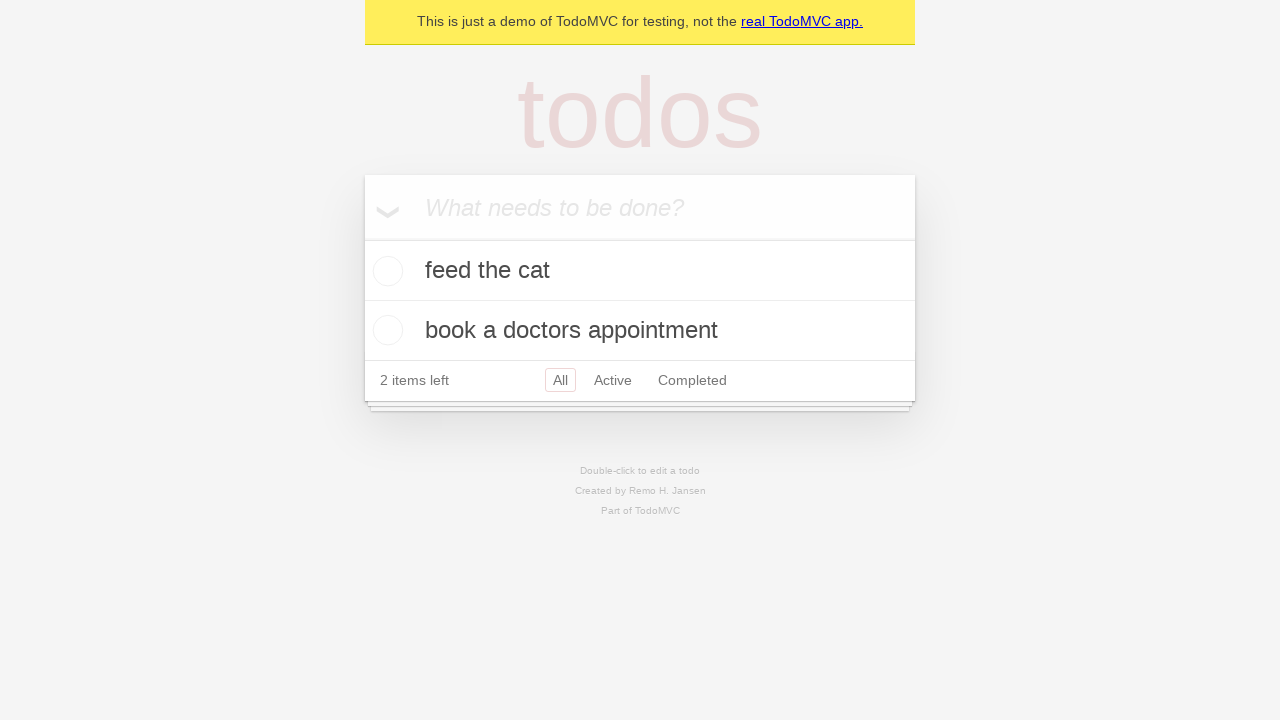